Locates an element using XPath with contains() function to find an element with a class containing 'text amazing' inside a specific div

Starting URL: https://kristinek.github.io/site/examples/locators

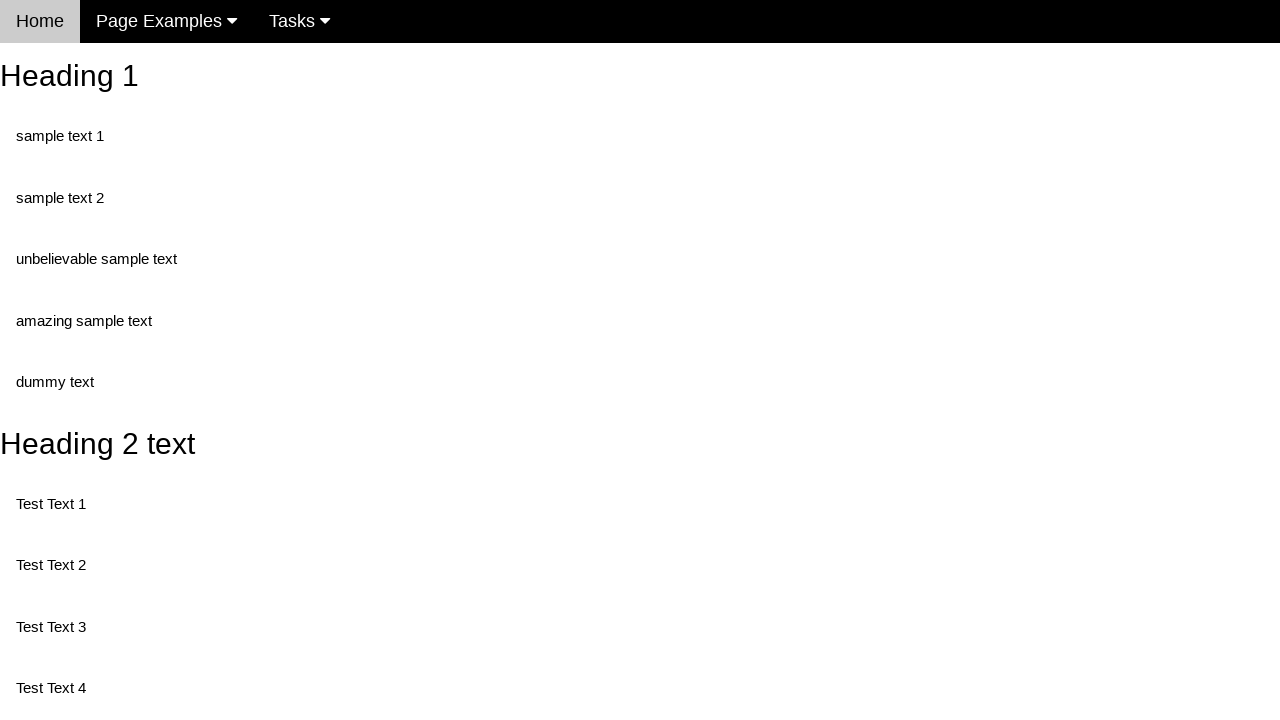

Navigated to locators example page
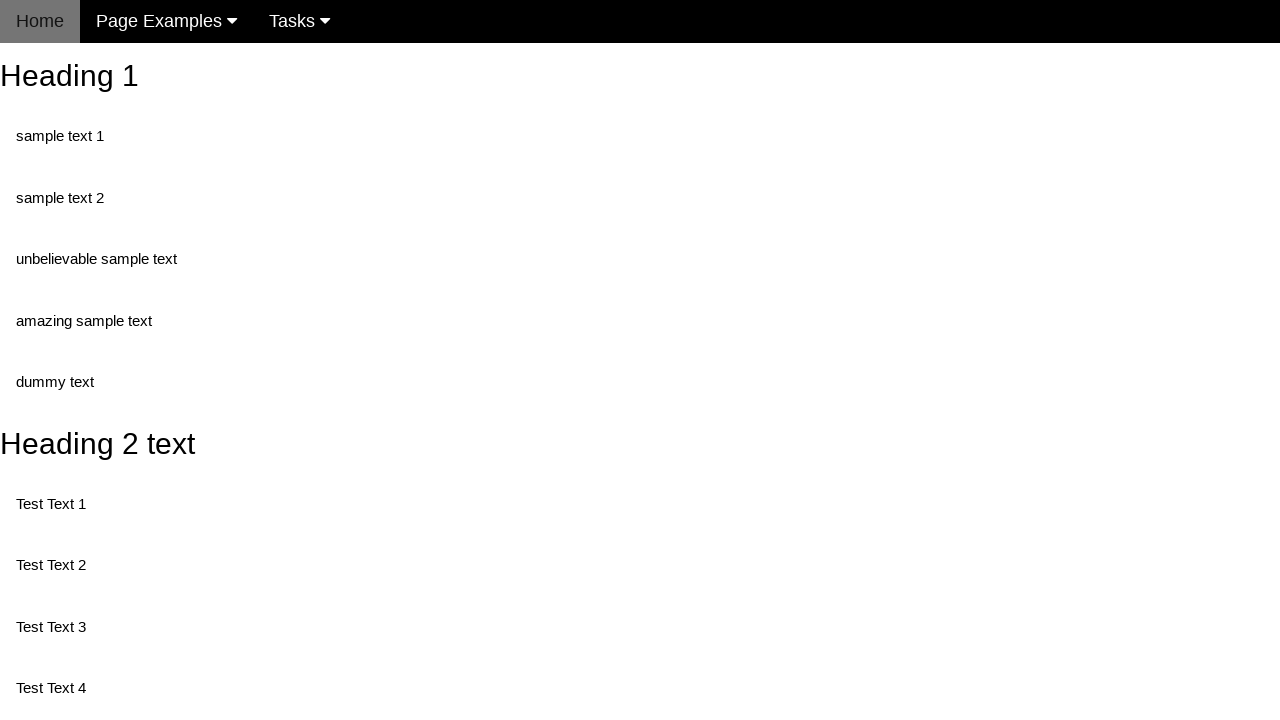

Located element using XPath with contains() function for class 'text amazing' inside nonStandartText div
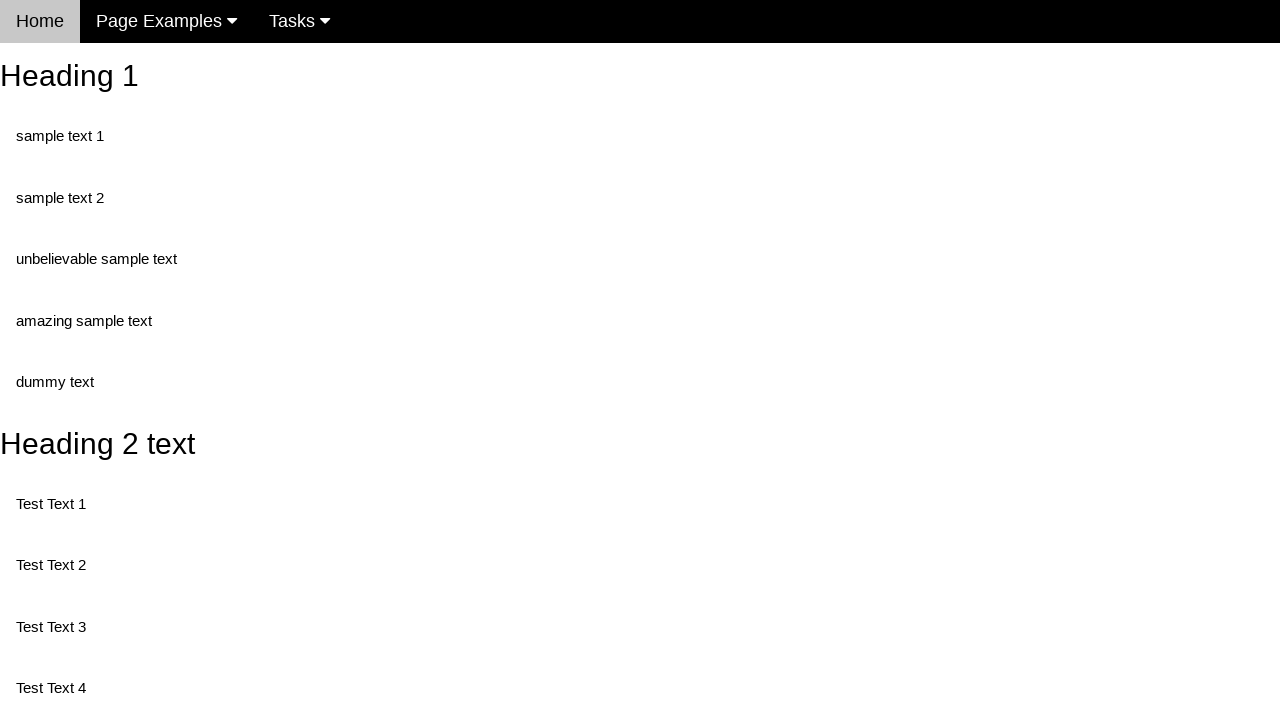

Element with class containing 'text amazing' became visible
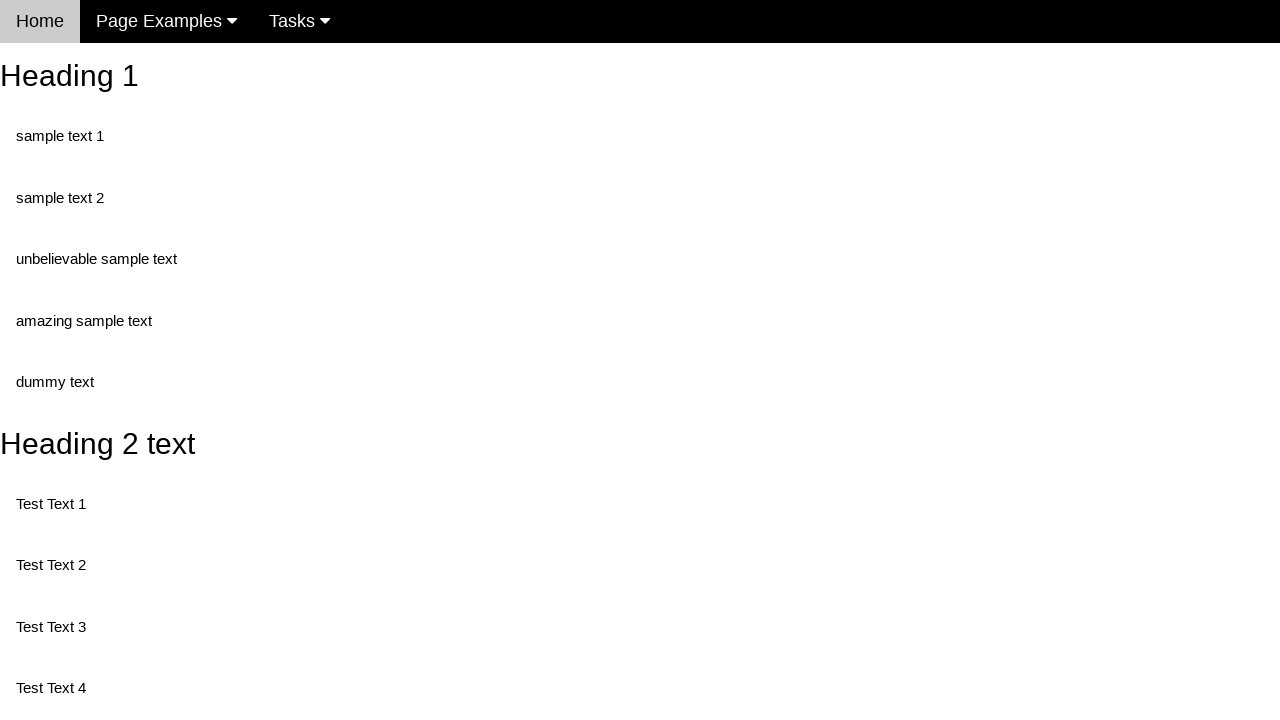

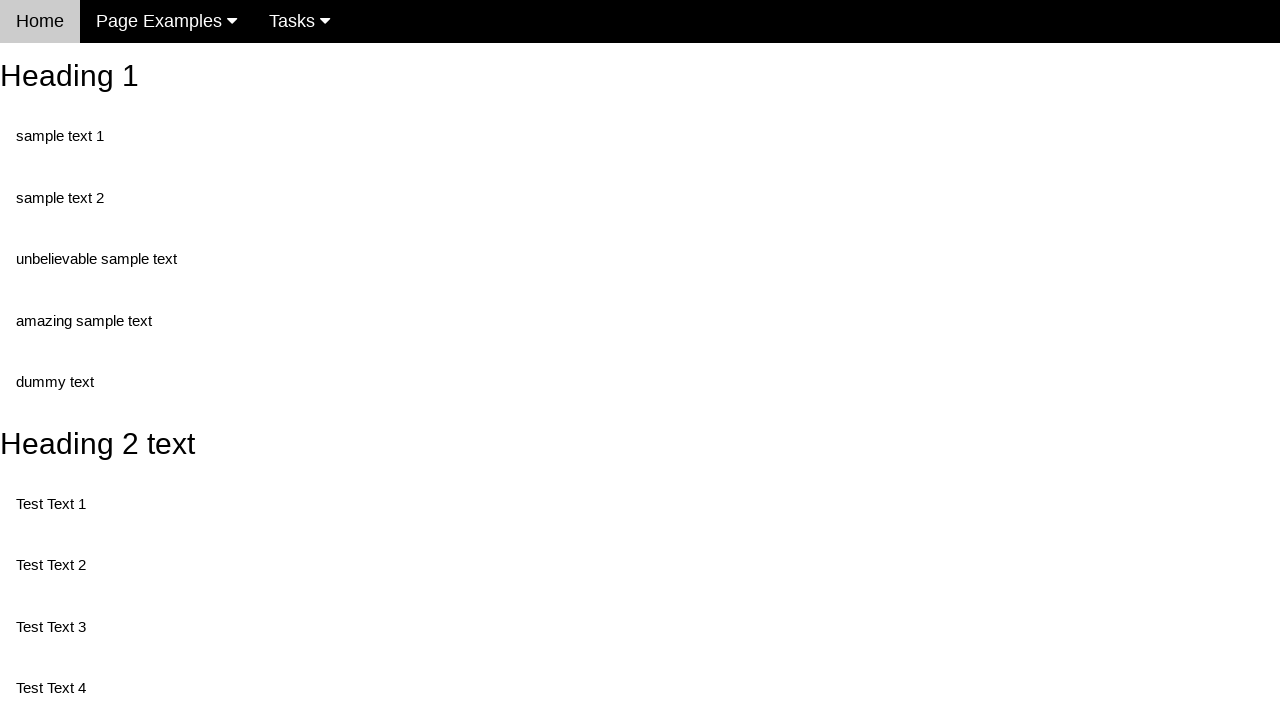